Tests hide/show functionality and verifies element visibility states on the automation practice page

Starting URL: https://rahulshettyacademy.com/AutomationPractice/

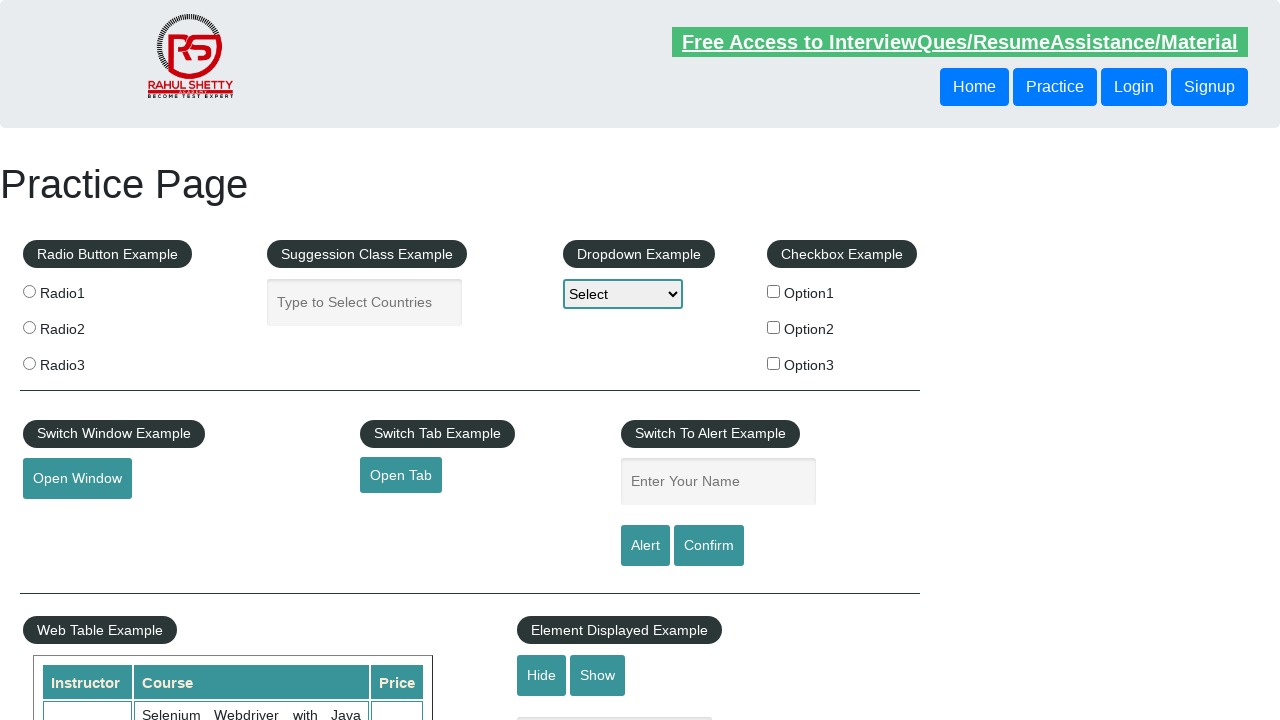

Verified hide/show input field is visible
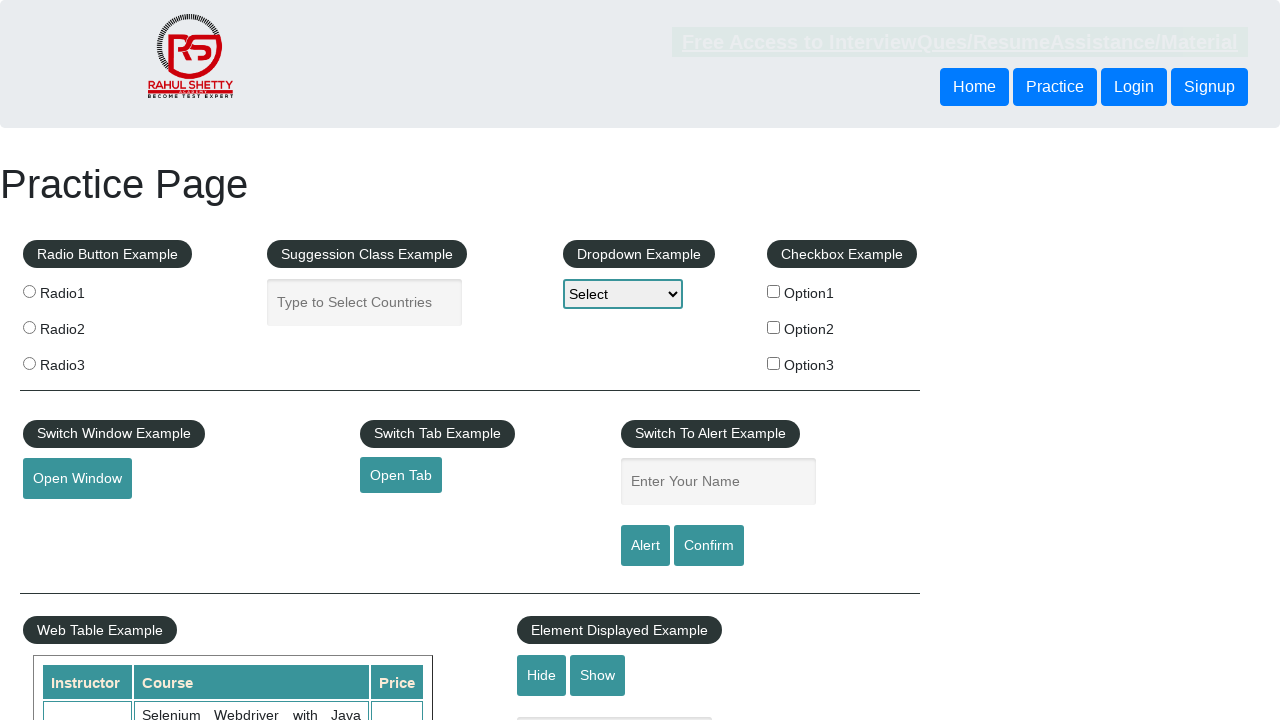

Clicked hide button to hide the textbox at (542, 675) on #hide-textbox
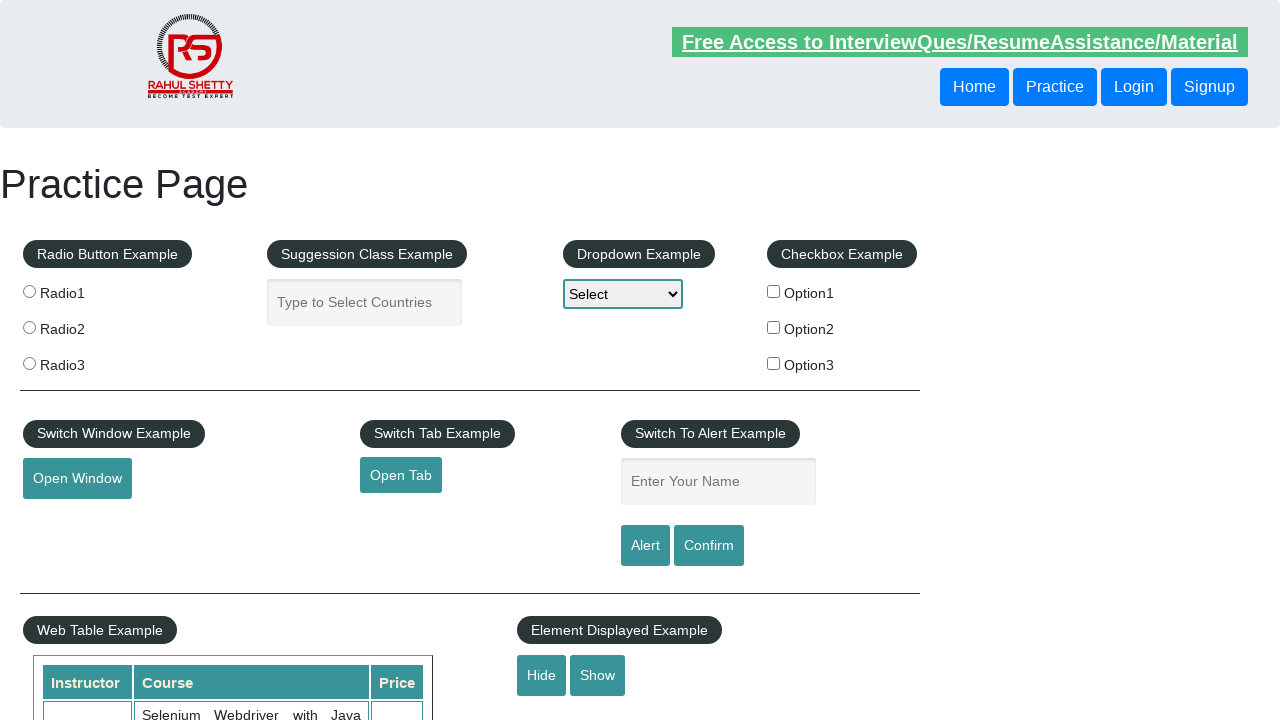

Verified hide/show input field is now hidden
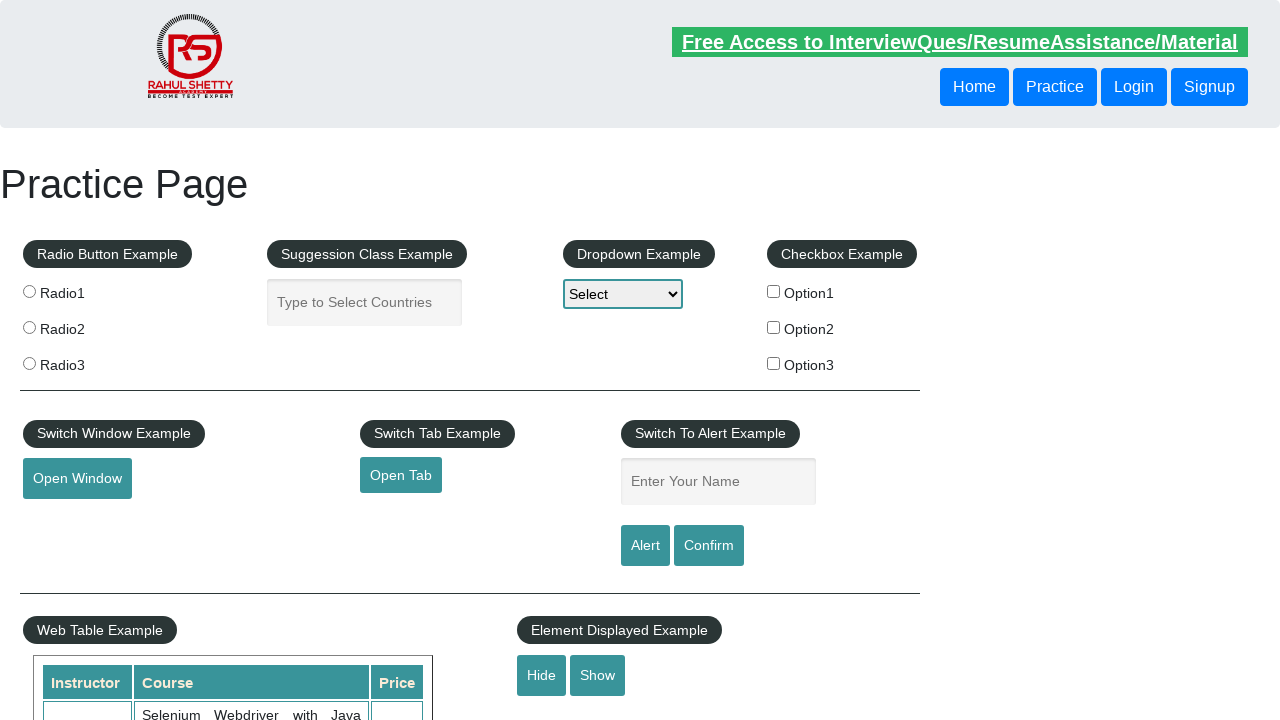

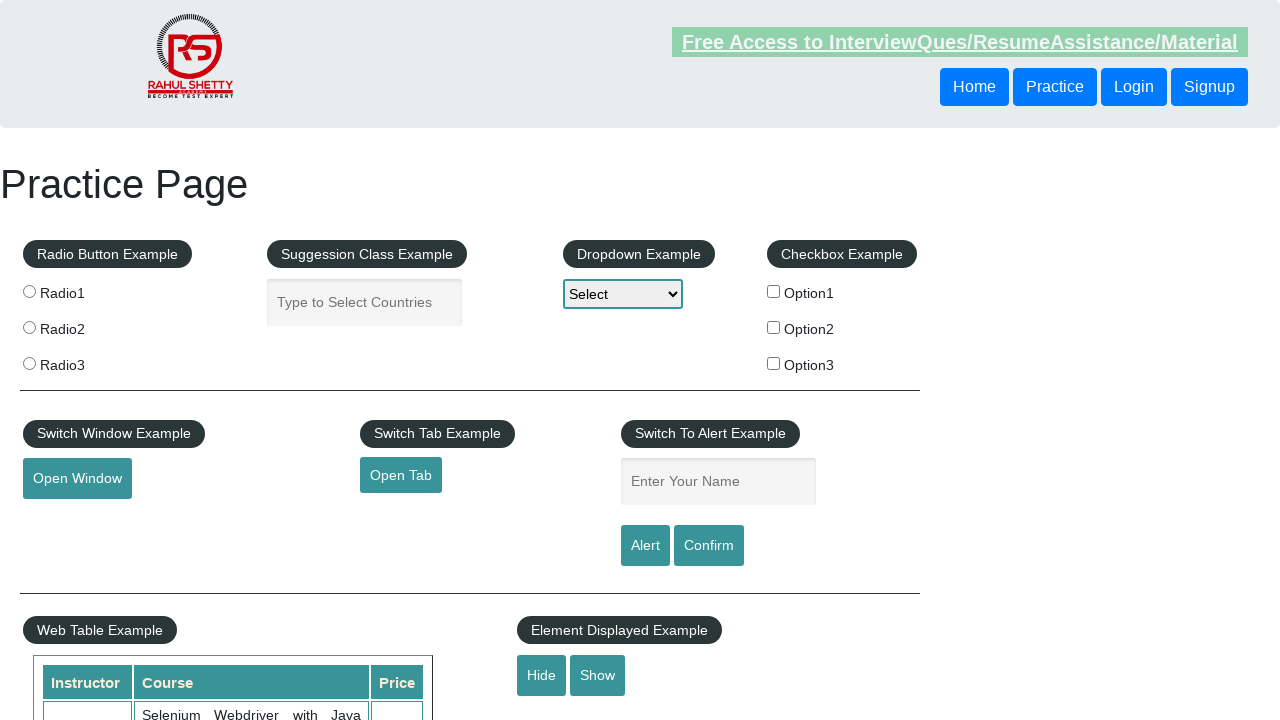